Tests file download functionality by clicking a download link and verifying the file was downloaded

Starting URL: https://testcenter.techproeducation.com/index.php?page=file-download

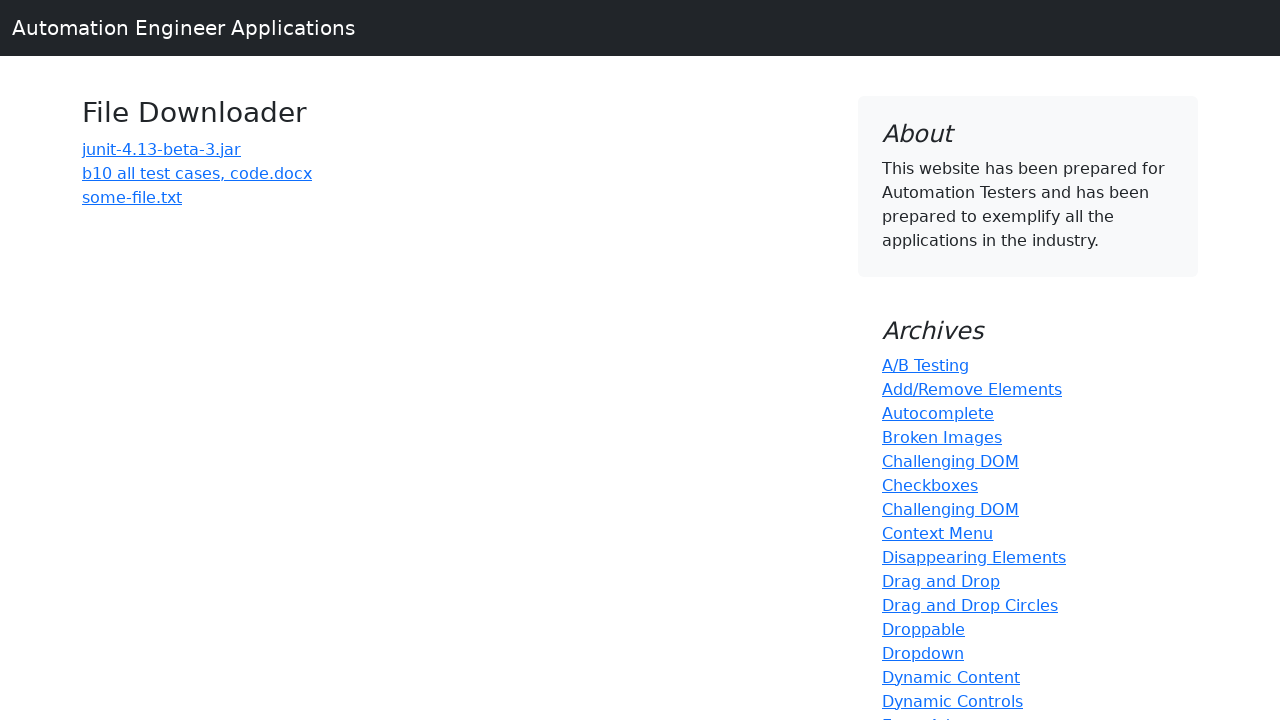

Clicked on the file download link 'b10 all test cases, code.docx' at (197, 173) on text='b10 all test cases, code.docx'
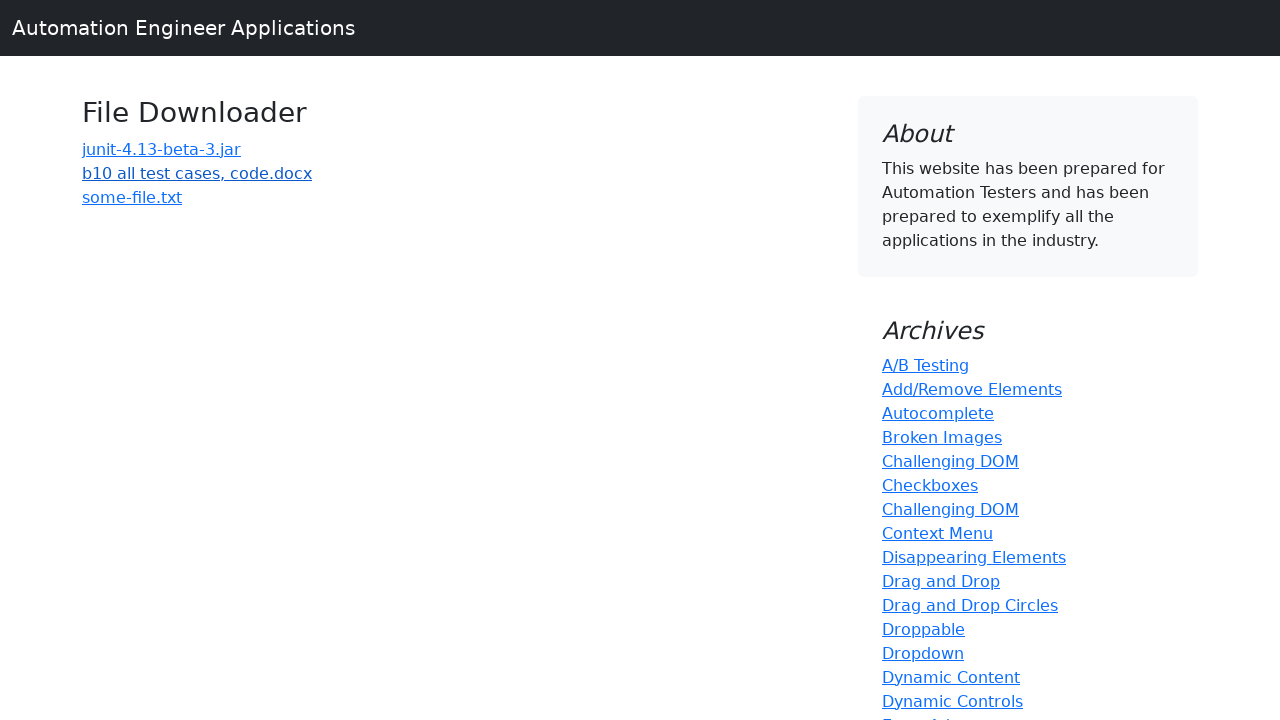

Clicked download link and started waiting for file download at (197, 173) on text='b10 all test cases, code.docx'
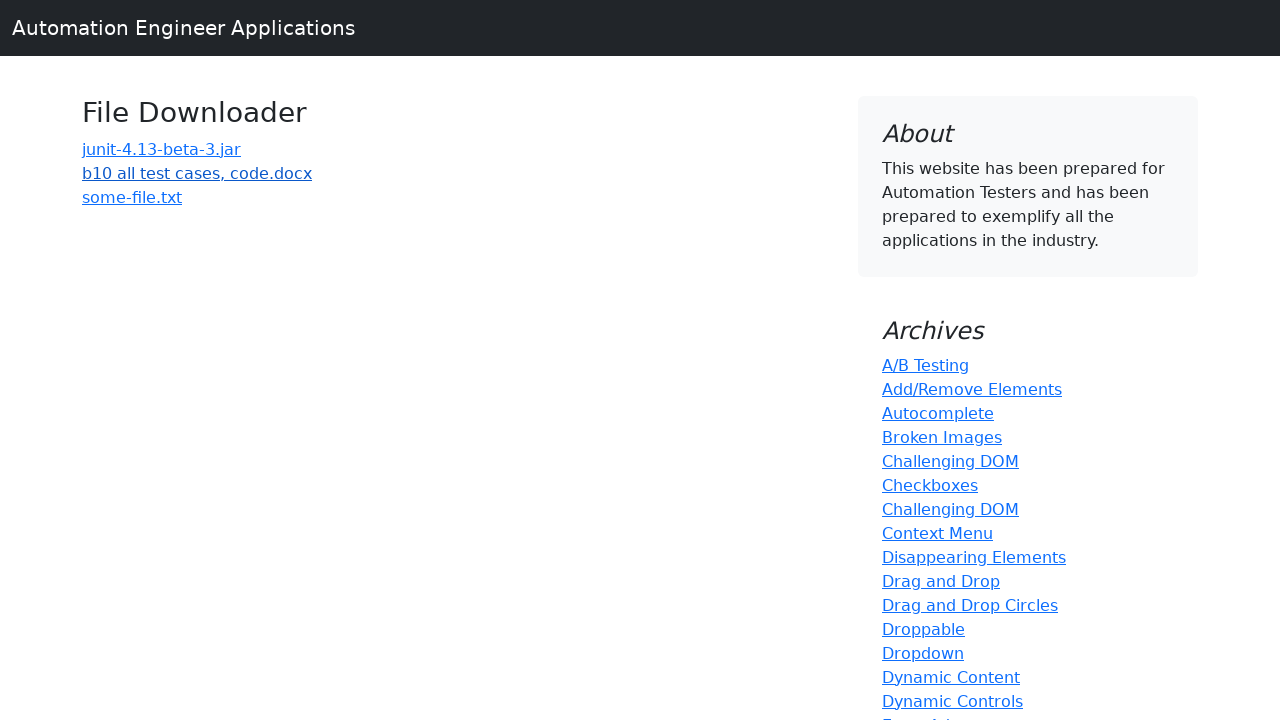

File download completed successfully
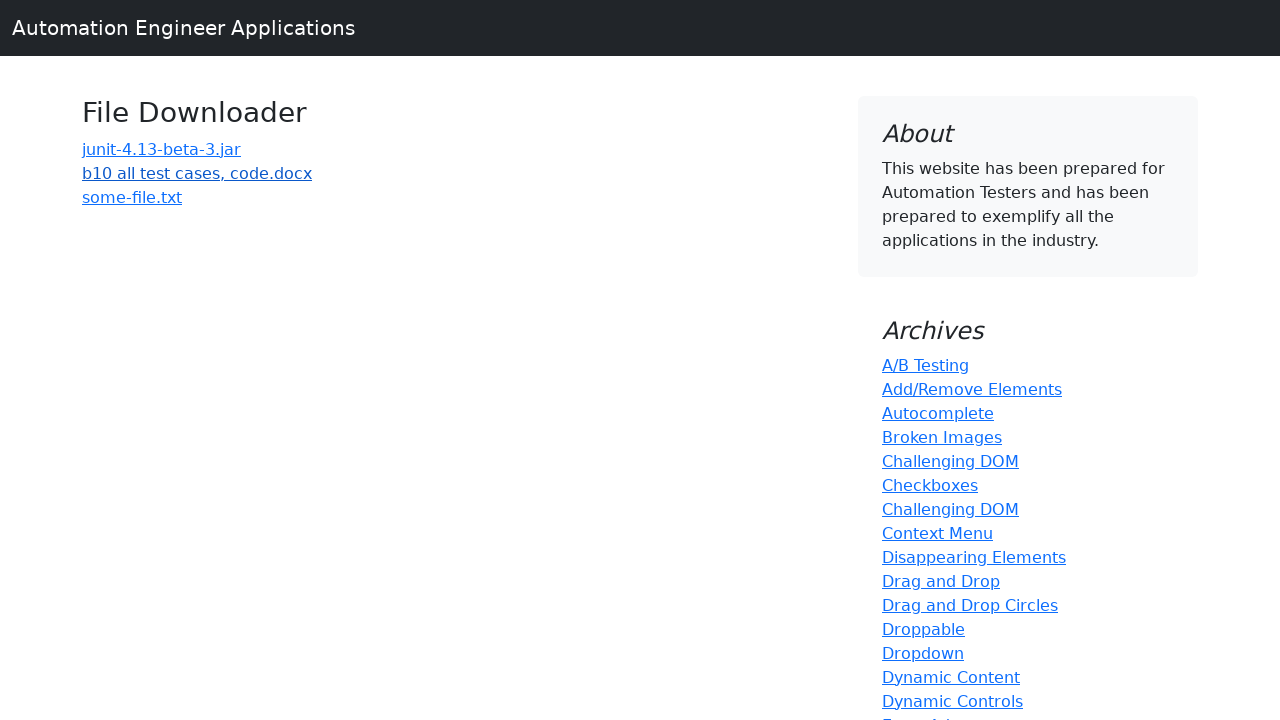

Download verification passed - file was successfully downloaded
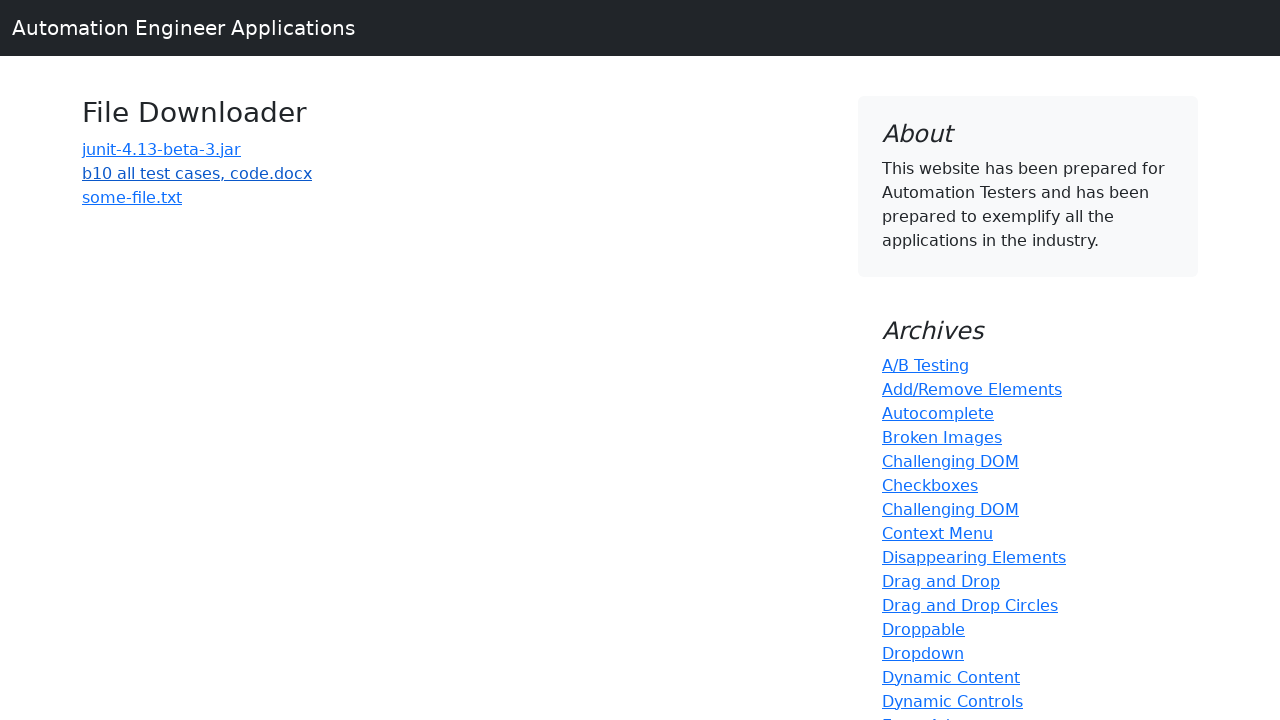

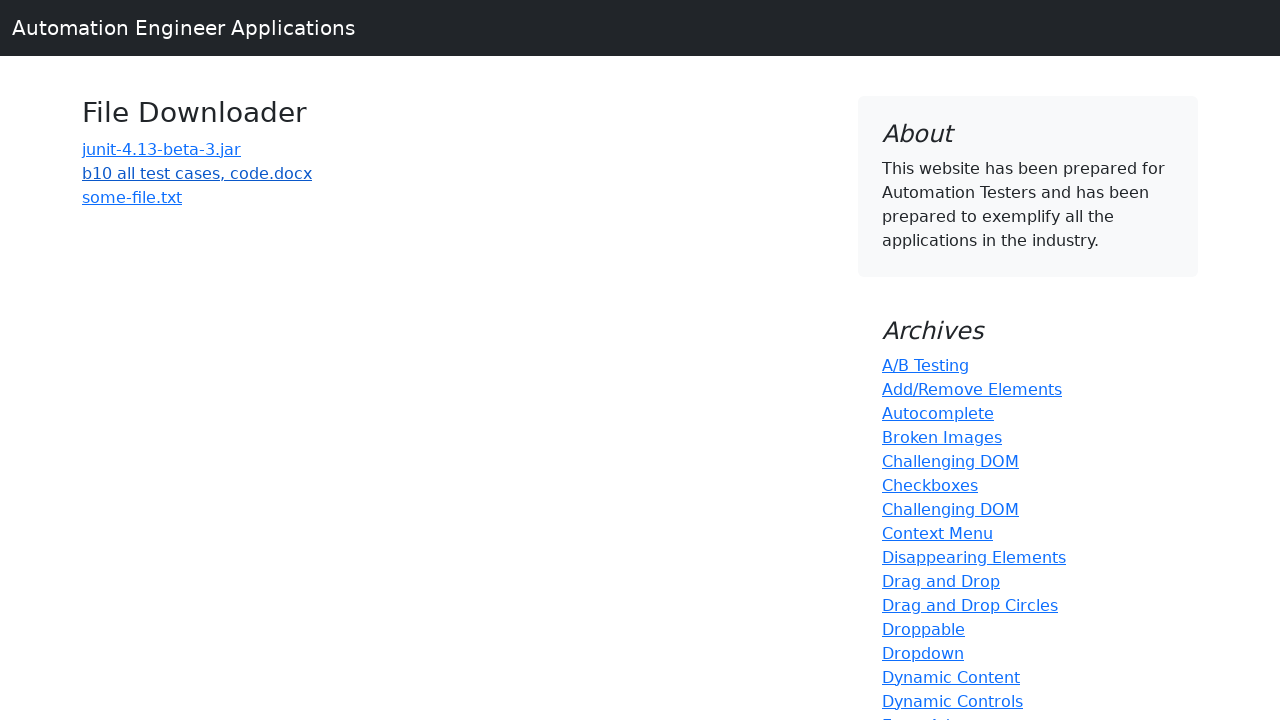